Tests a math form by reading a value from the page, calculating log(abs(12*sin(x))), entering the result into an input field, selecting a checkbox and radio button, then submitting the form.

Starting URL: https://suninjuly.github.io/math.html

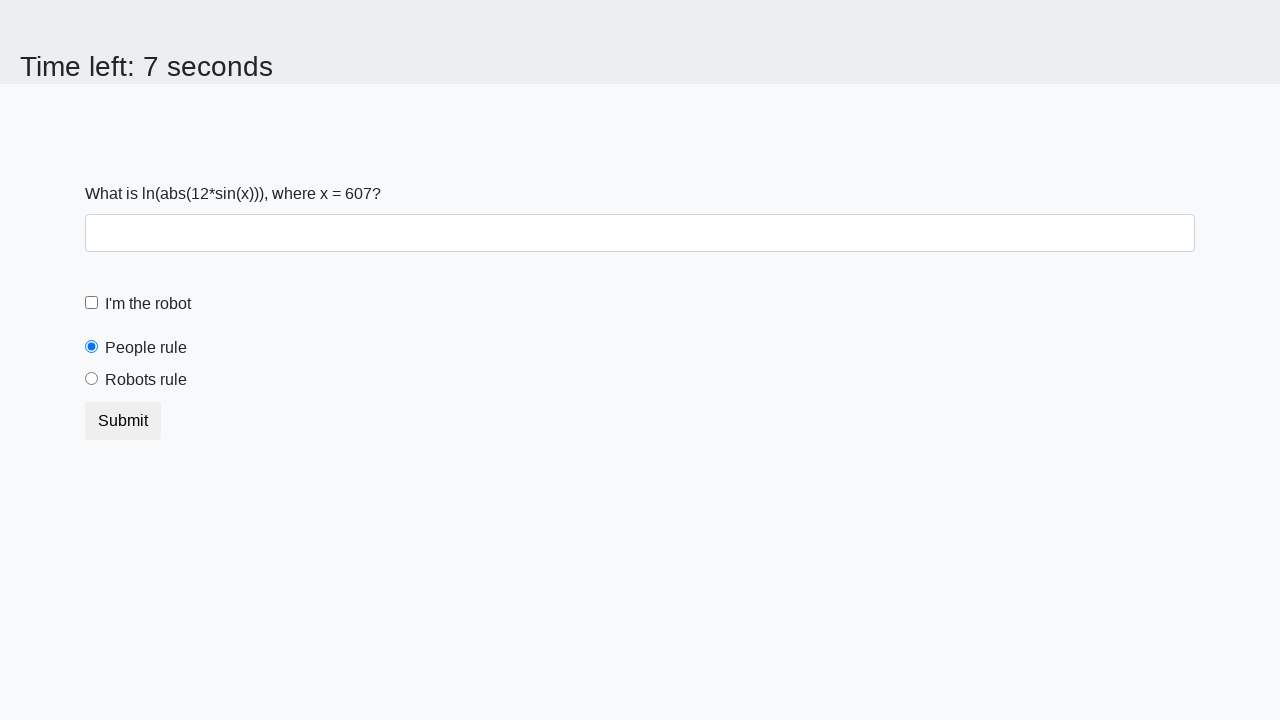

Verified people radio is selected by default
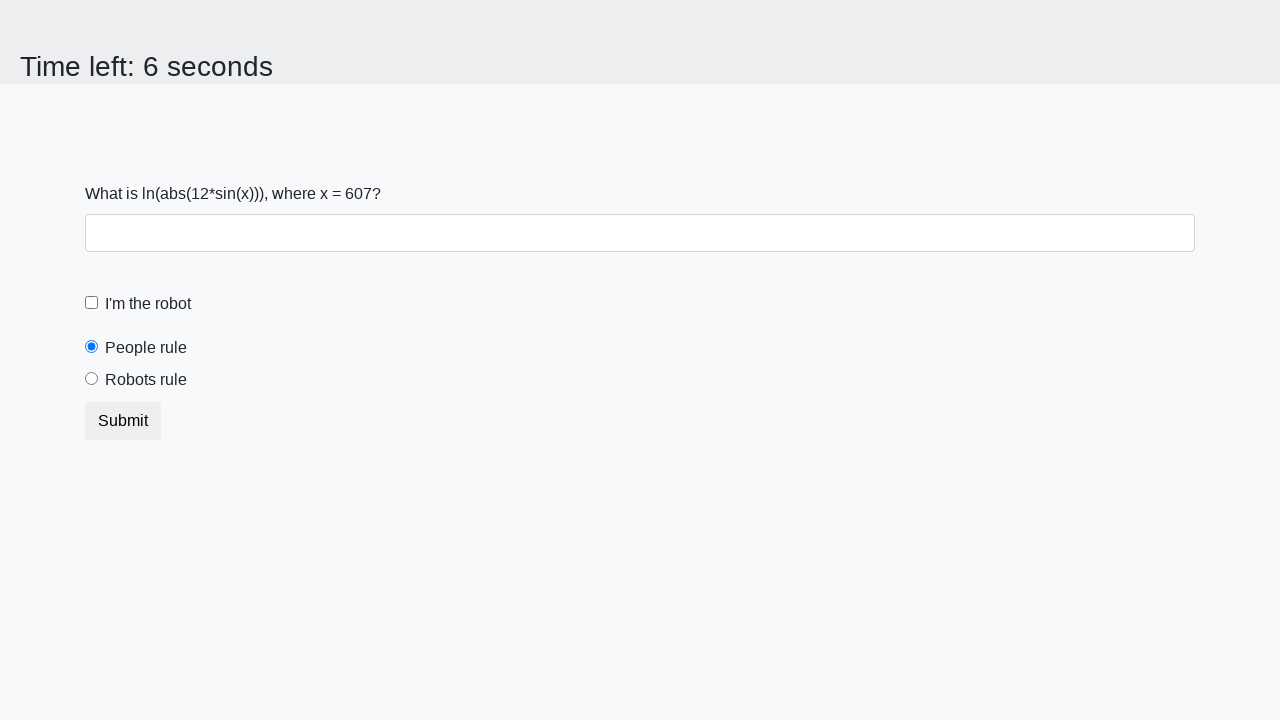

Retrieved x value from page
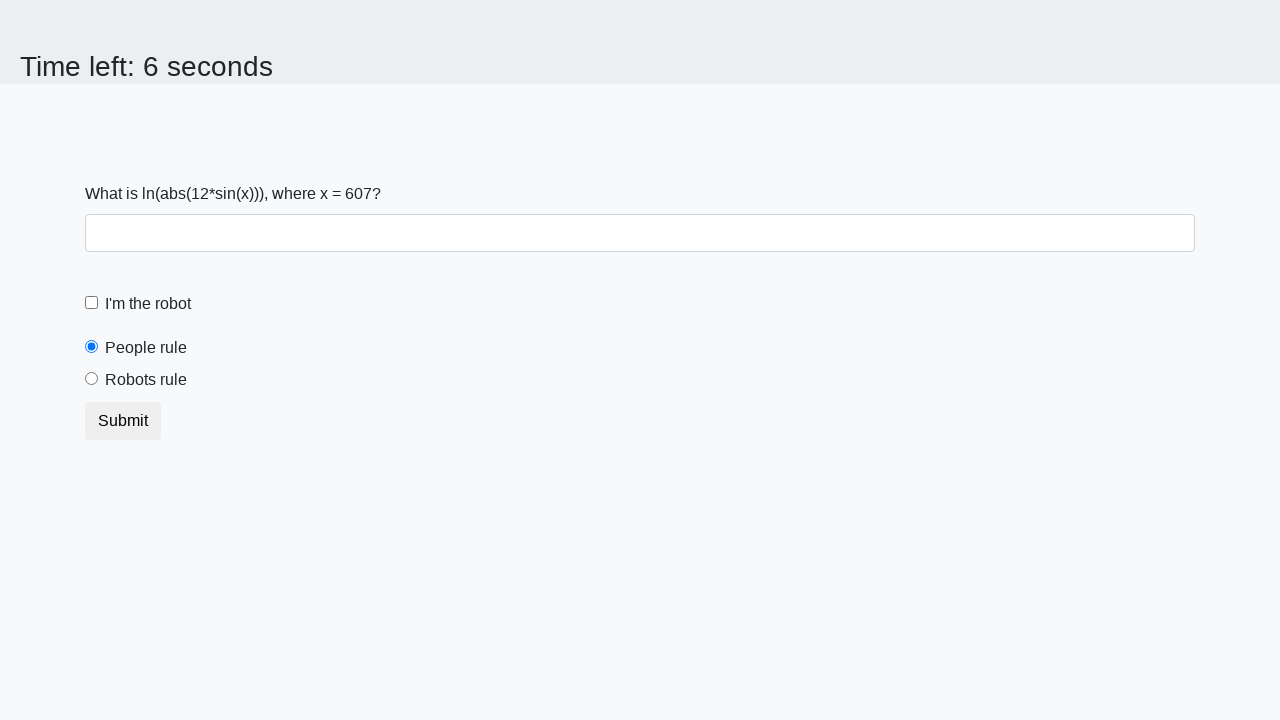

Calculated log(abs(12*sin(607))) = 2.011755335774452
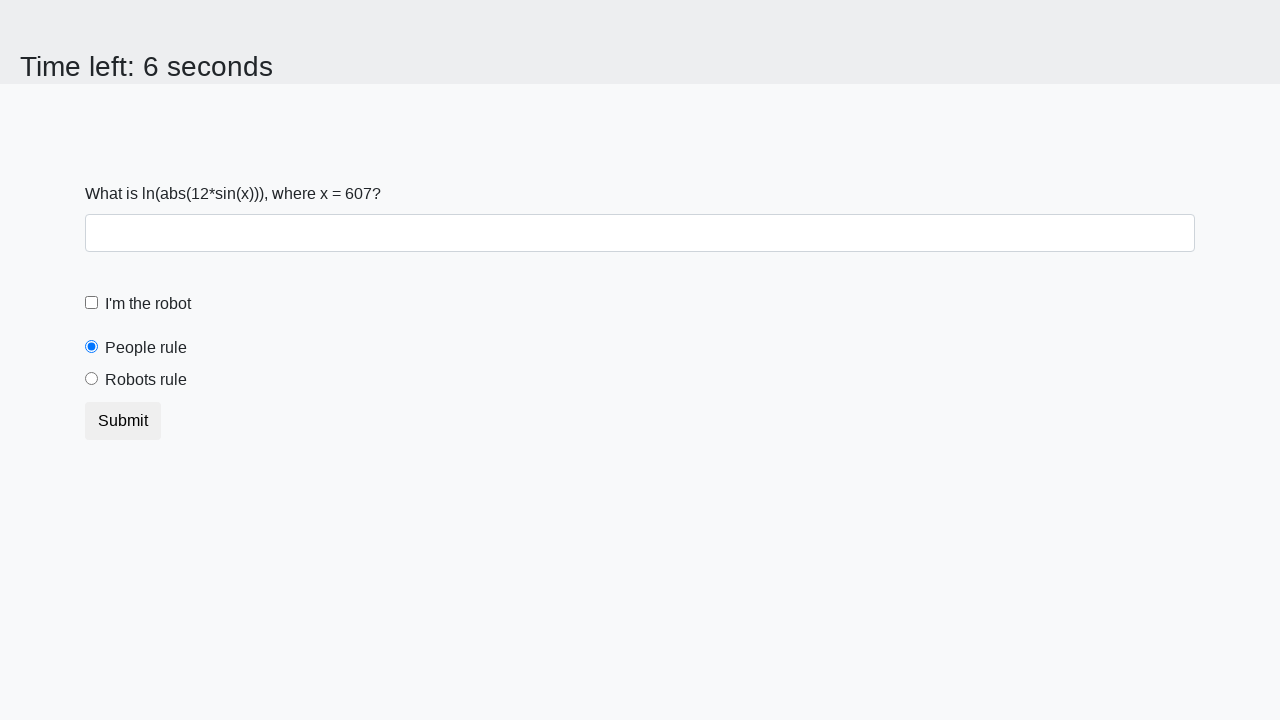

Entered calculated result into form input field on .form-control
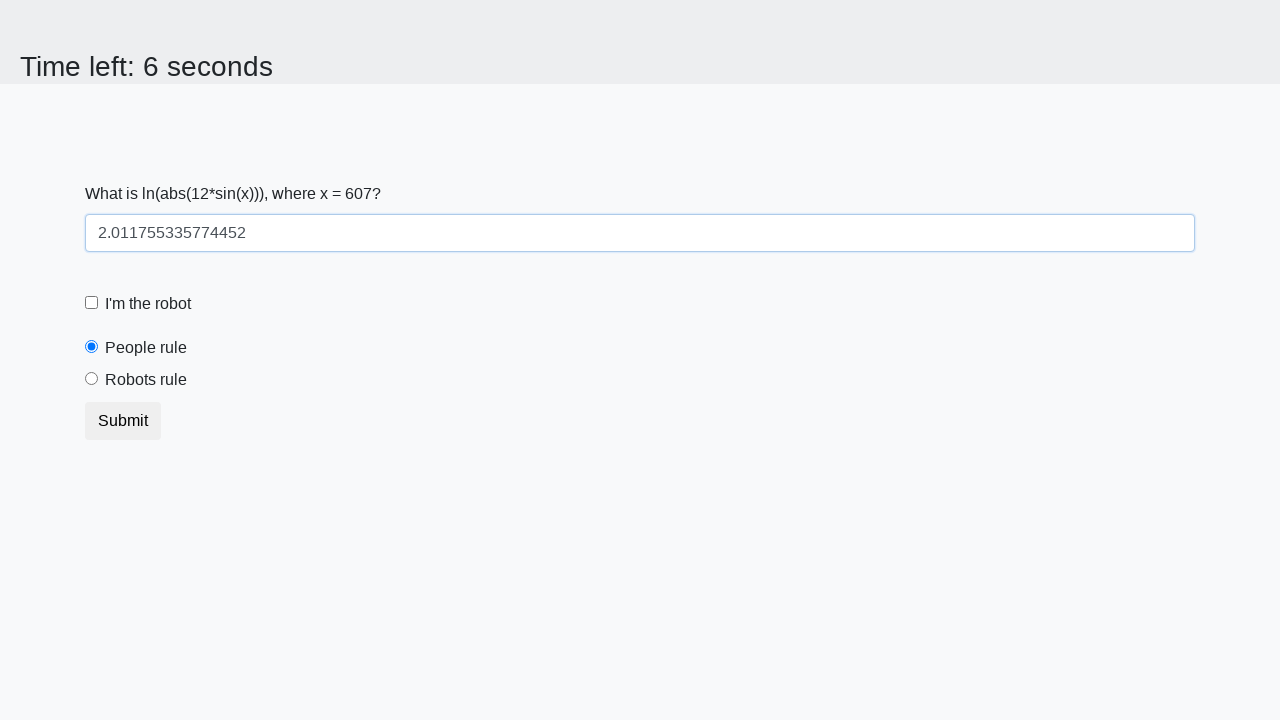

Selected robot checkbox at (92, 303) on #robotCheckbox
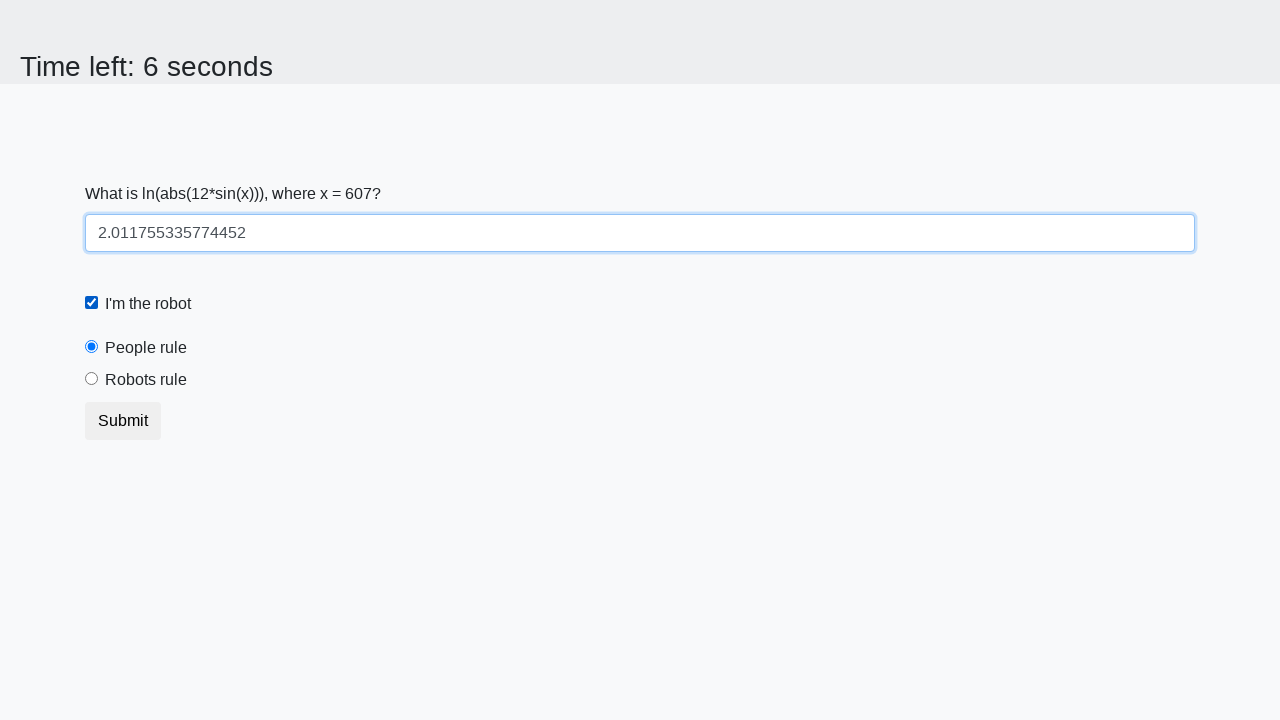

Selected robots rule radio button at (92, 379) on #robotsRule
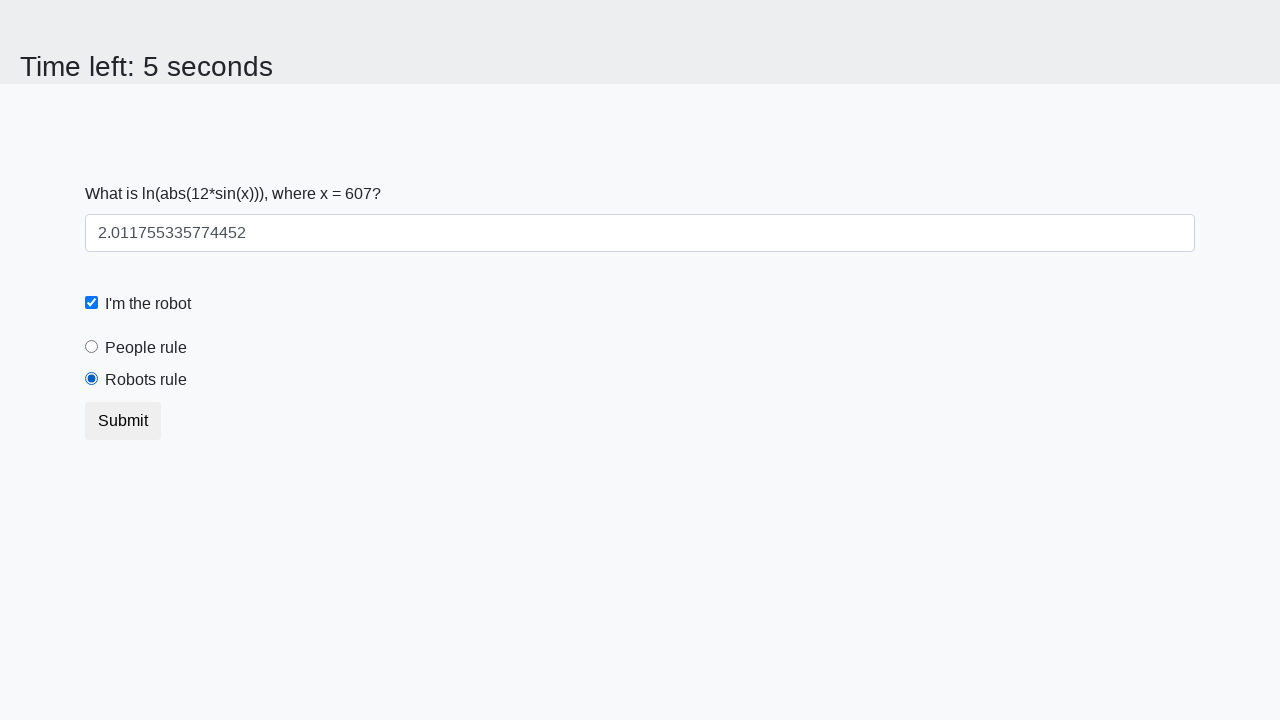

Submitted the form at (123, 421) on button.btn
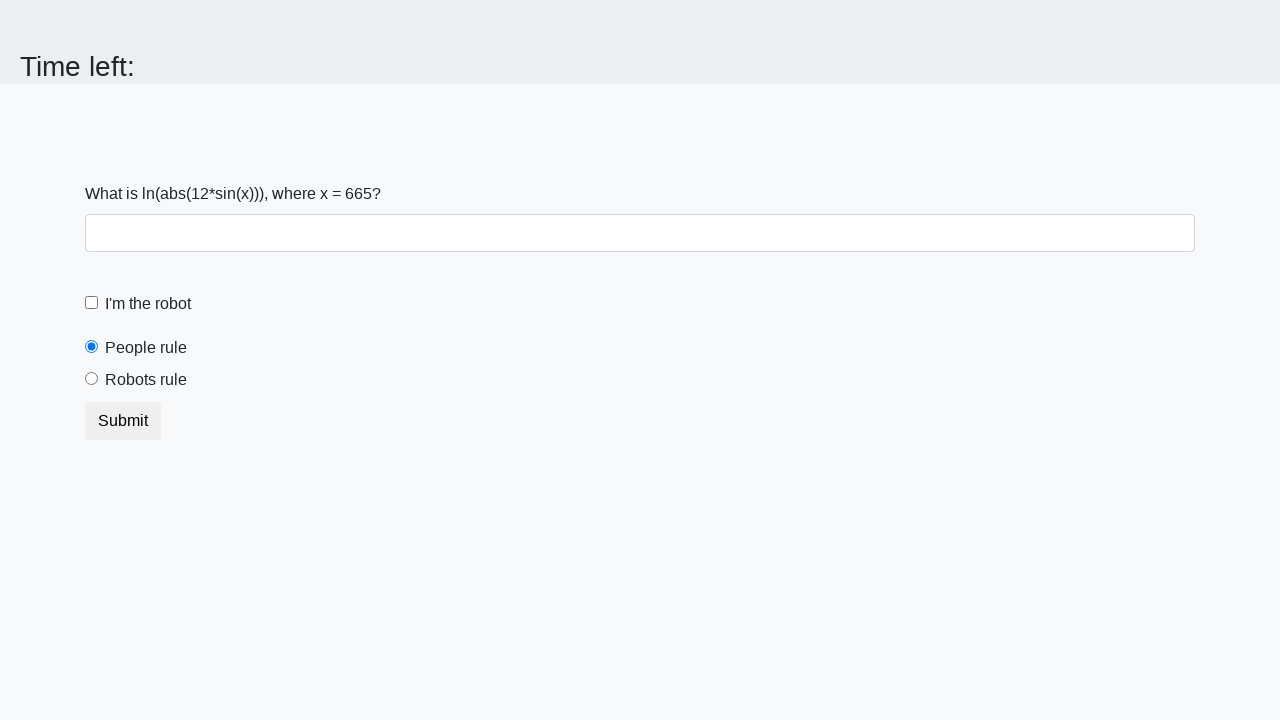

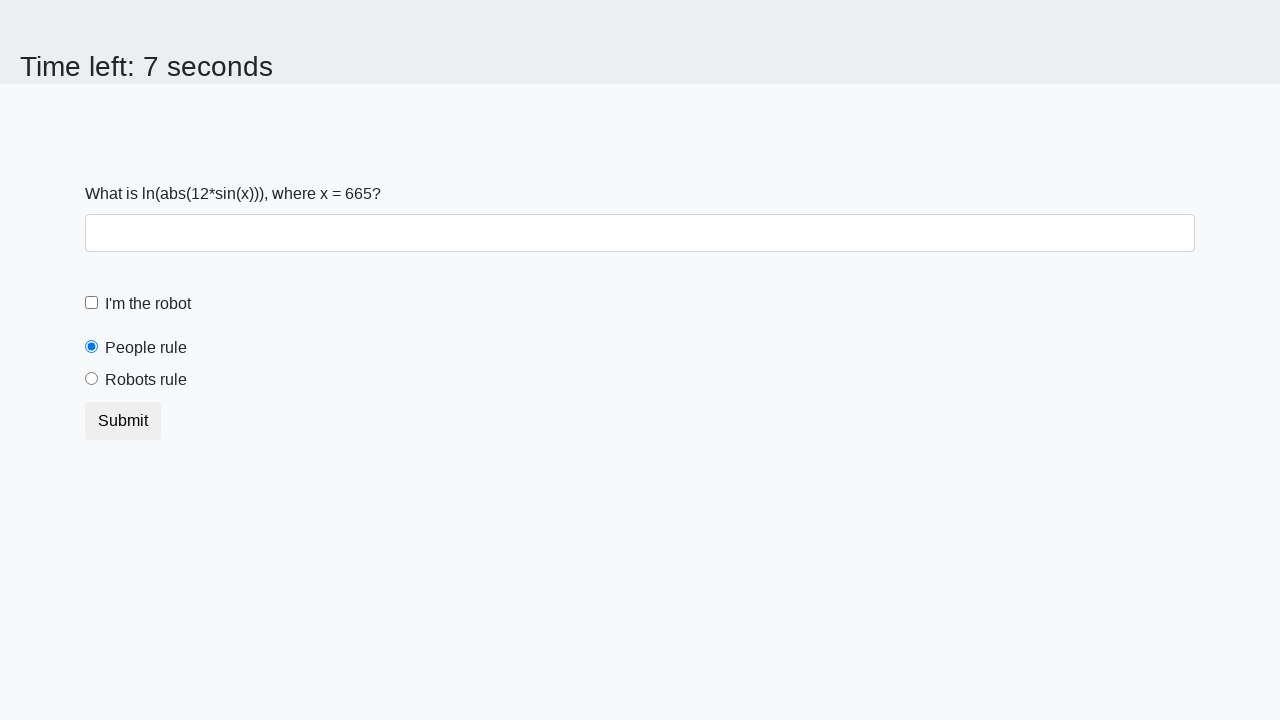